Tests login form validation by entering only username without password and verifying "Password is required" error message appears

Starting URL: https://www.saucedemo.com/

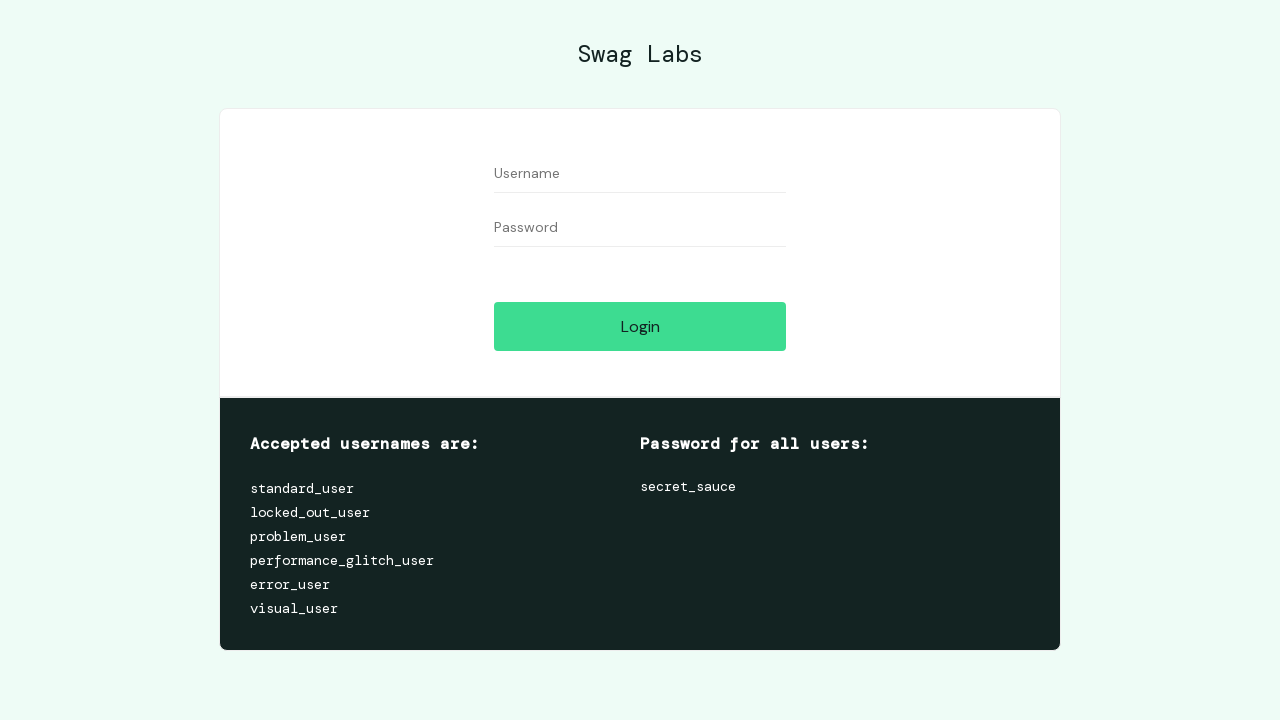

Navigated to Sauce Demo login page
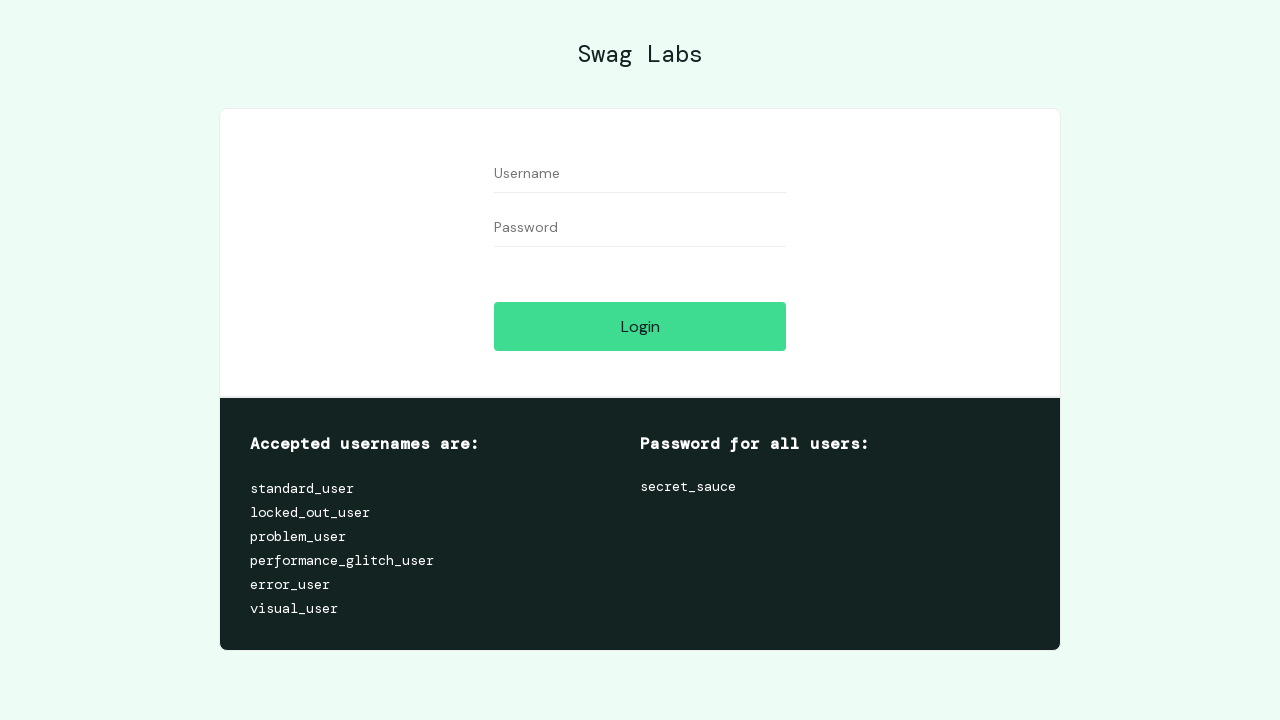

Filled password field with 'bar' on #password
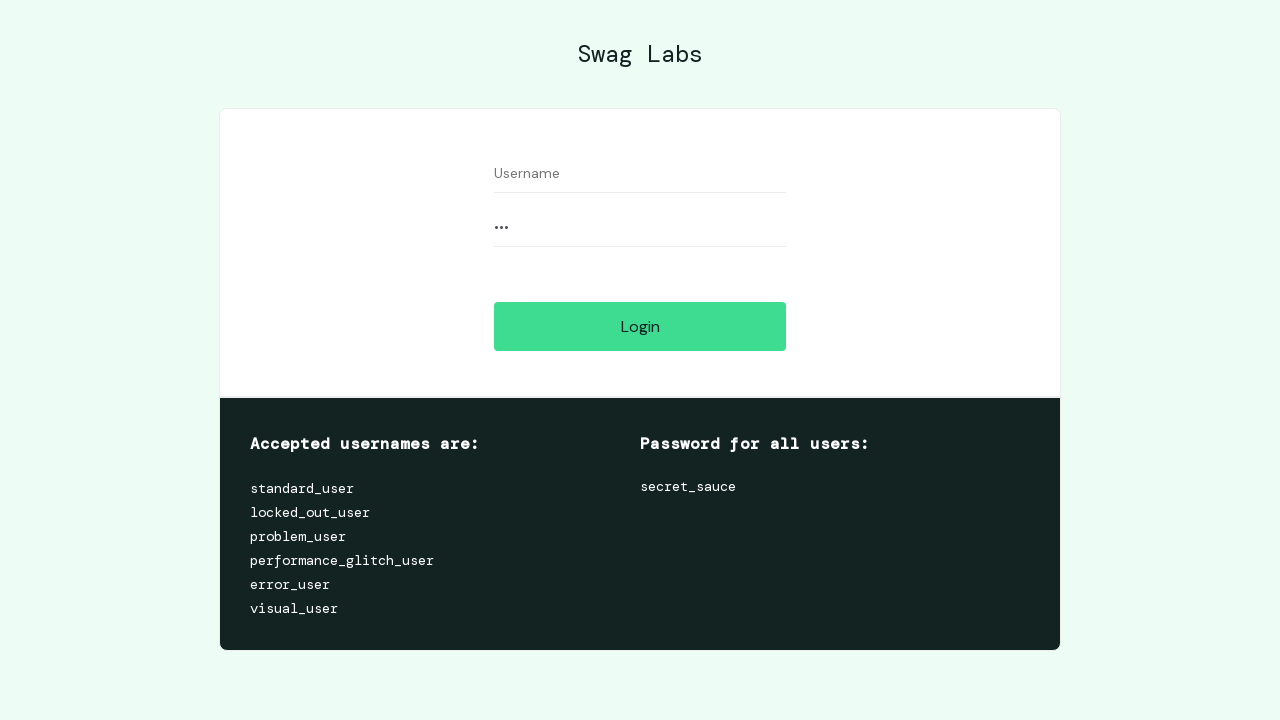

Cleared password field on #password
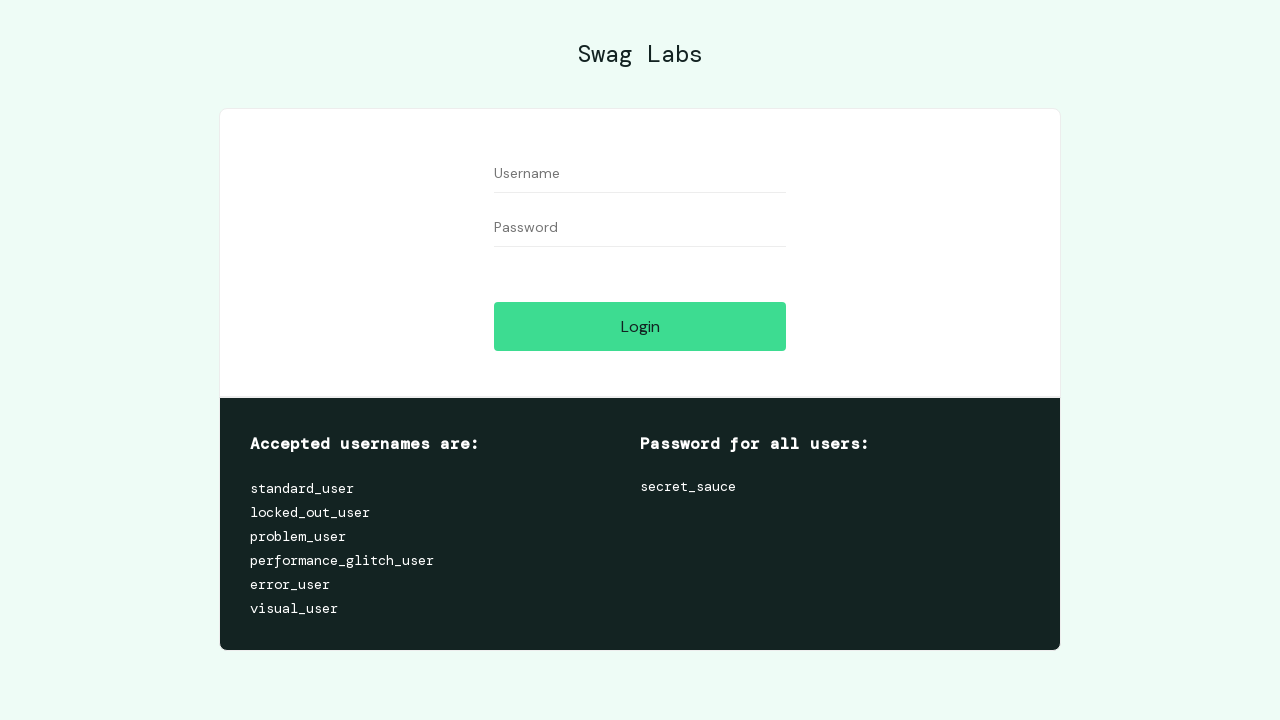

Reloaded the page
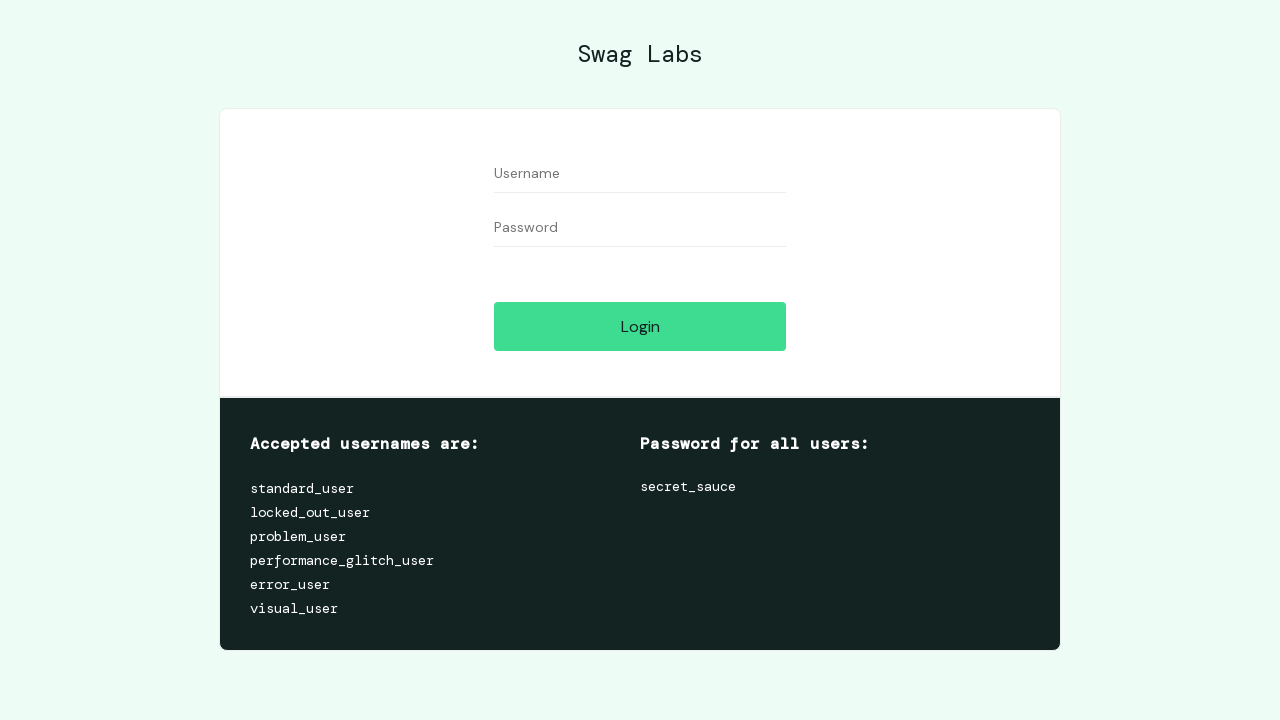

Filled username field with 'standard_user' on #user-name
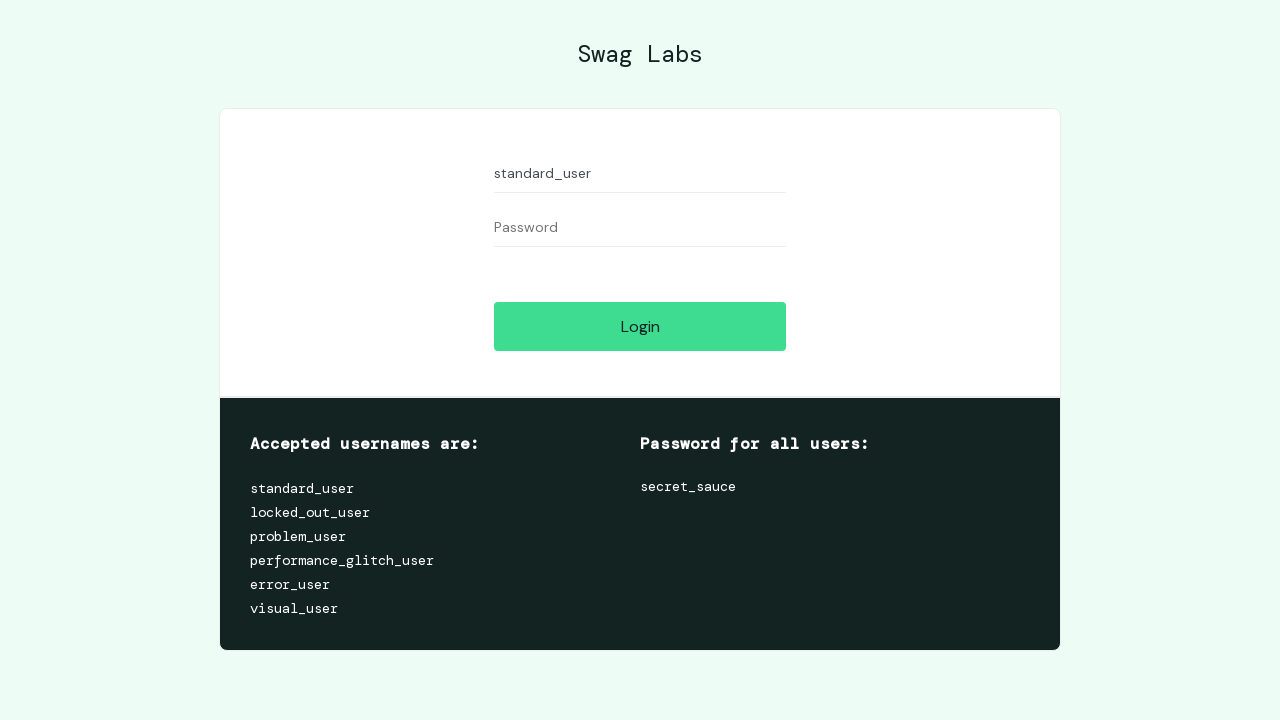

Clicked login button at (640, 326) on #login-button
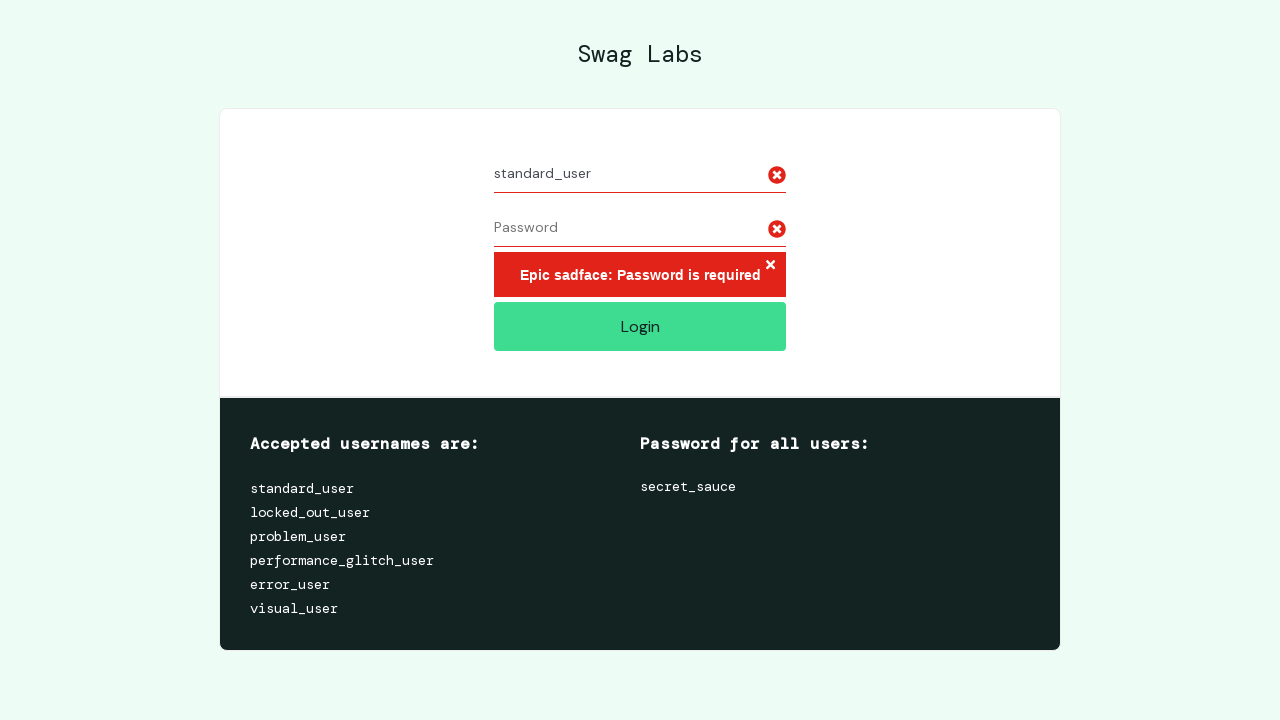

Retrieved error message text
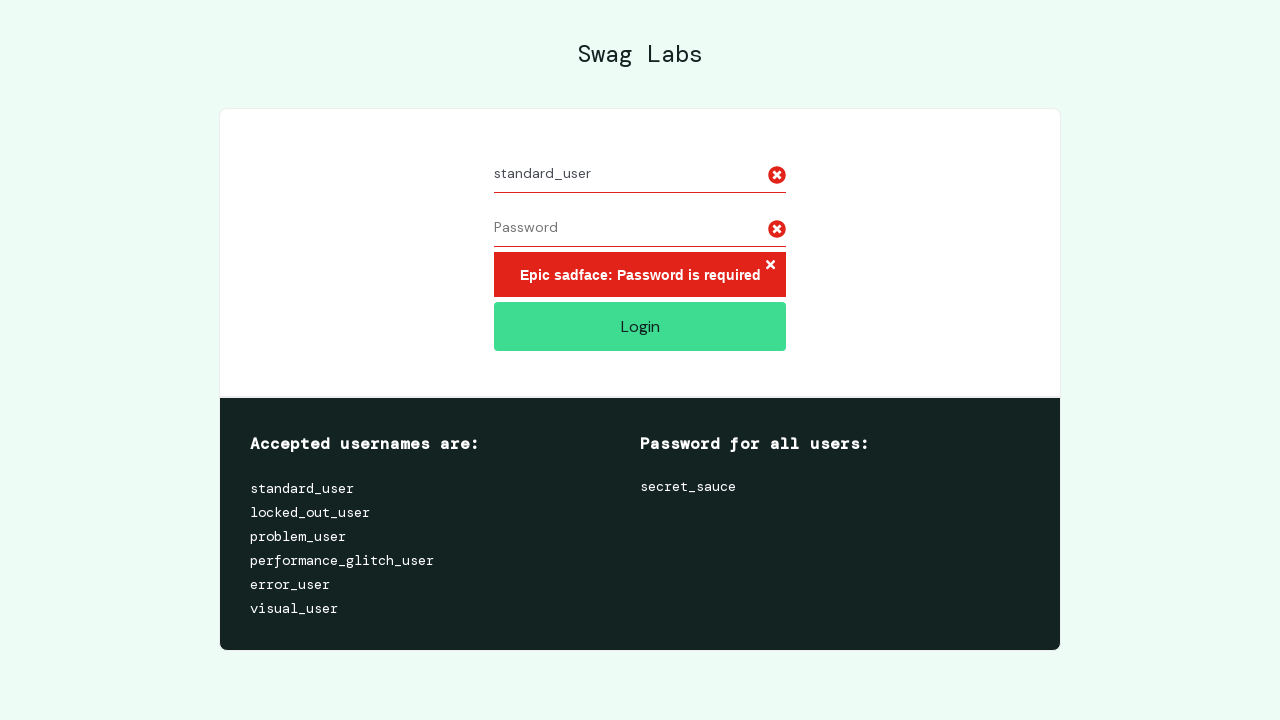

Verified 'Password is required' error message is present
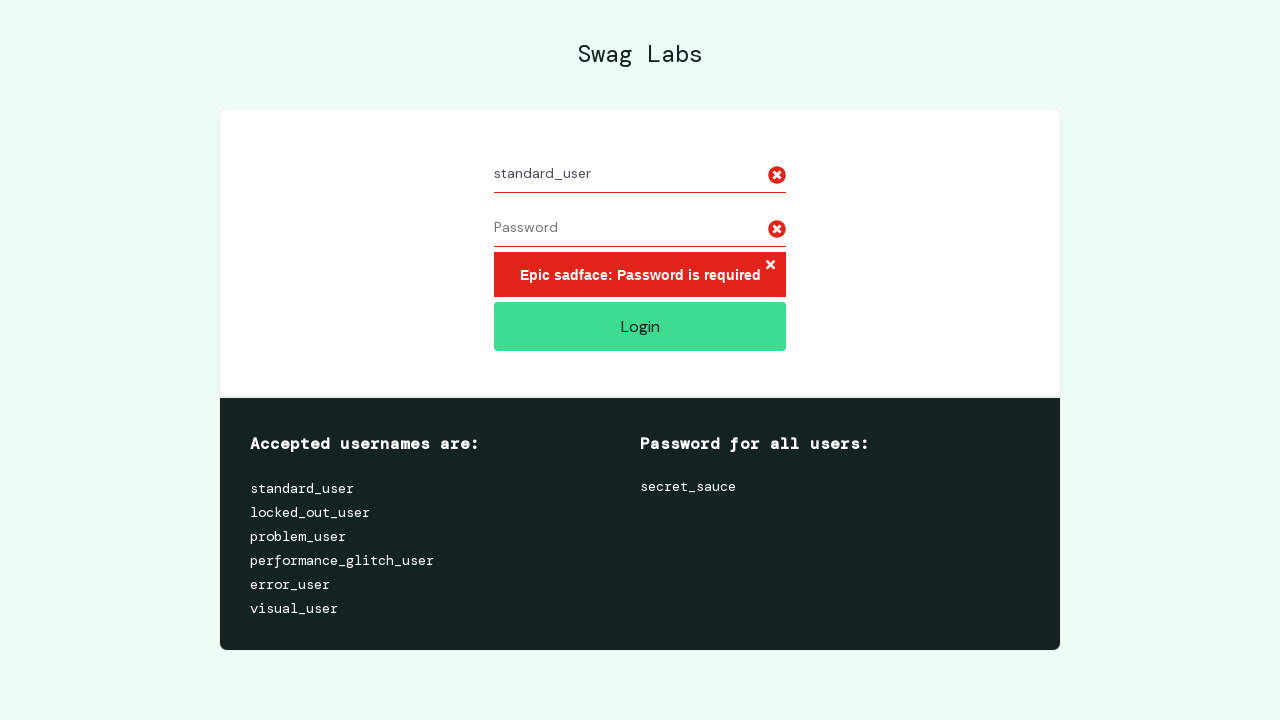

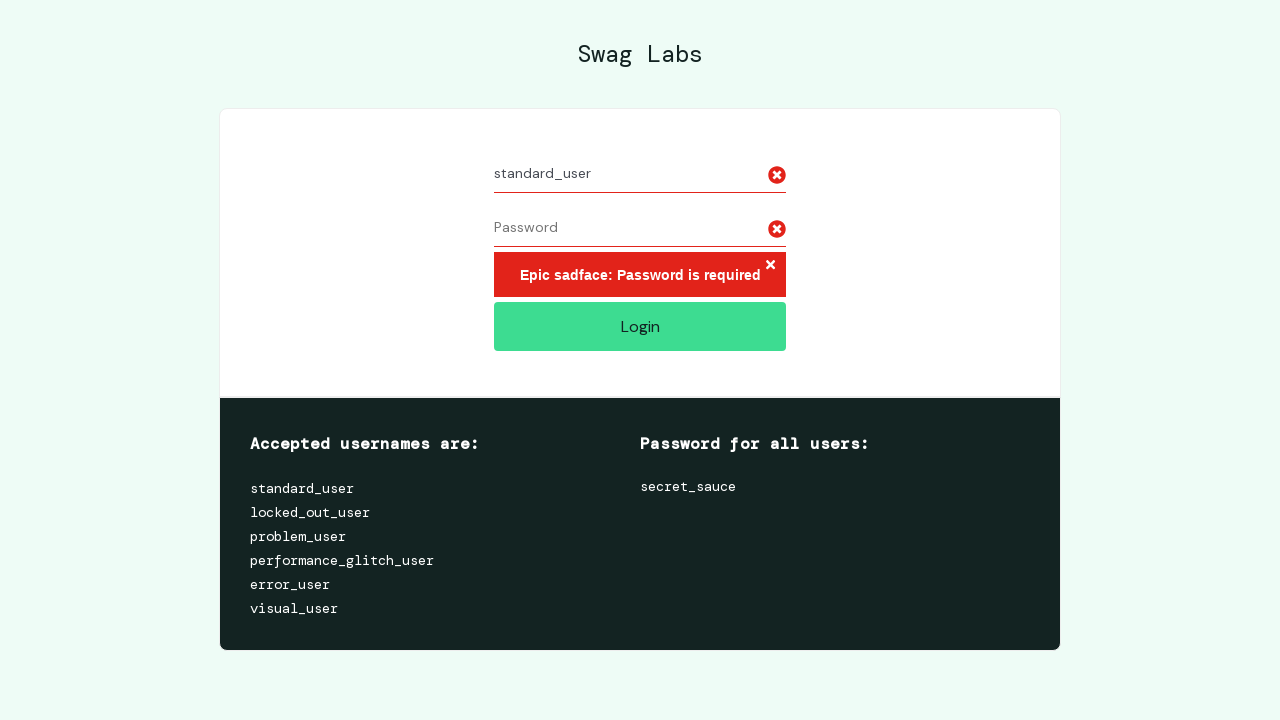